Tests that Clear completed button is hidden when there are no completed items

Starting URL: https://demo.playwright.dev/todomvc

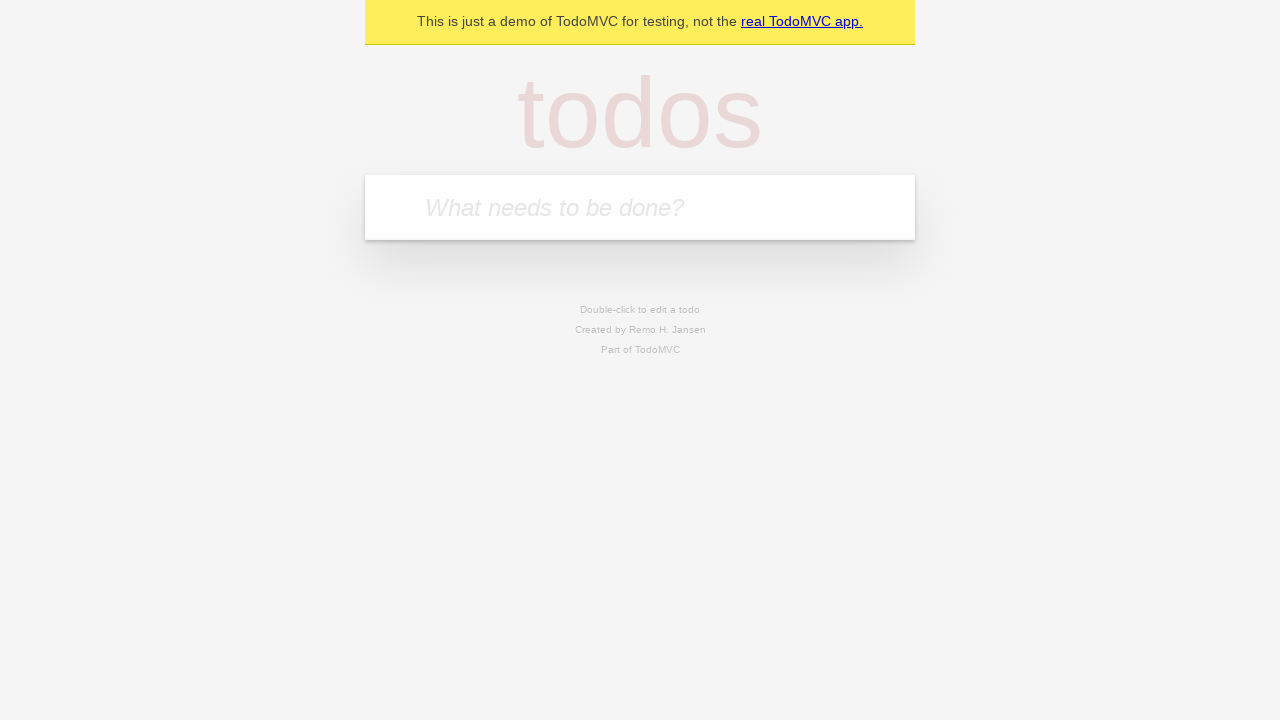

Located the 'What needs to be done?' input field
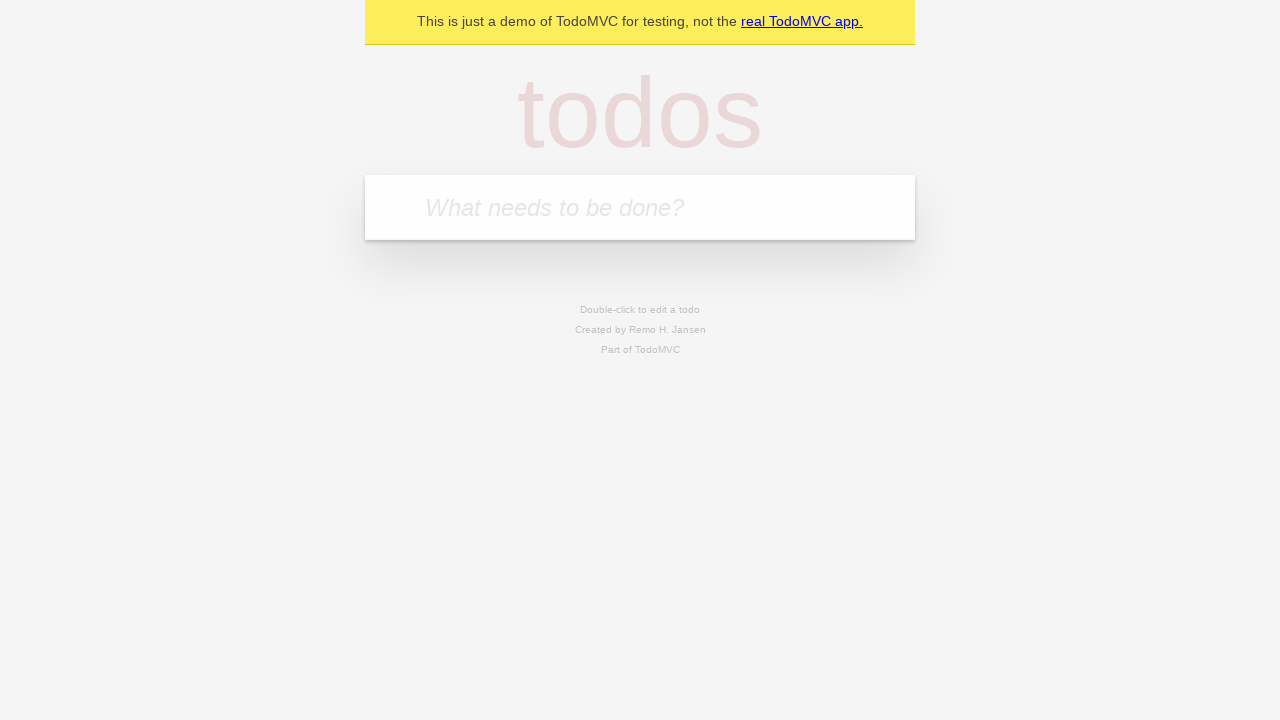

Filled input field with 'buy some cheese' on internal:attr=[placeholder="What needs to be done?"i]
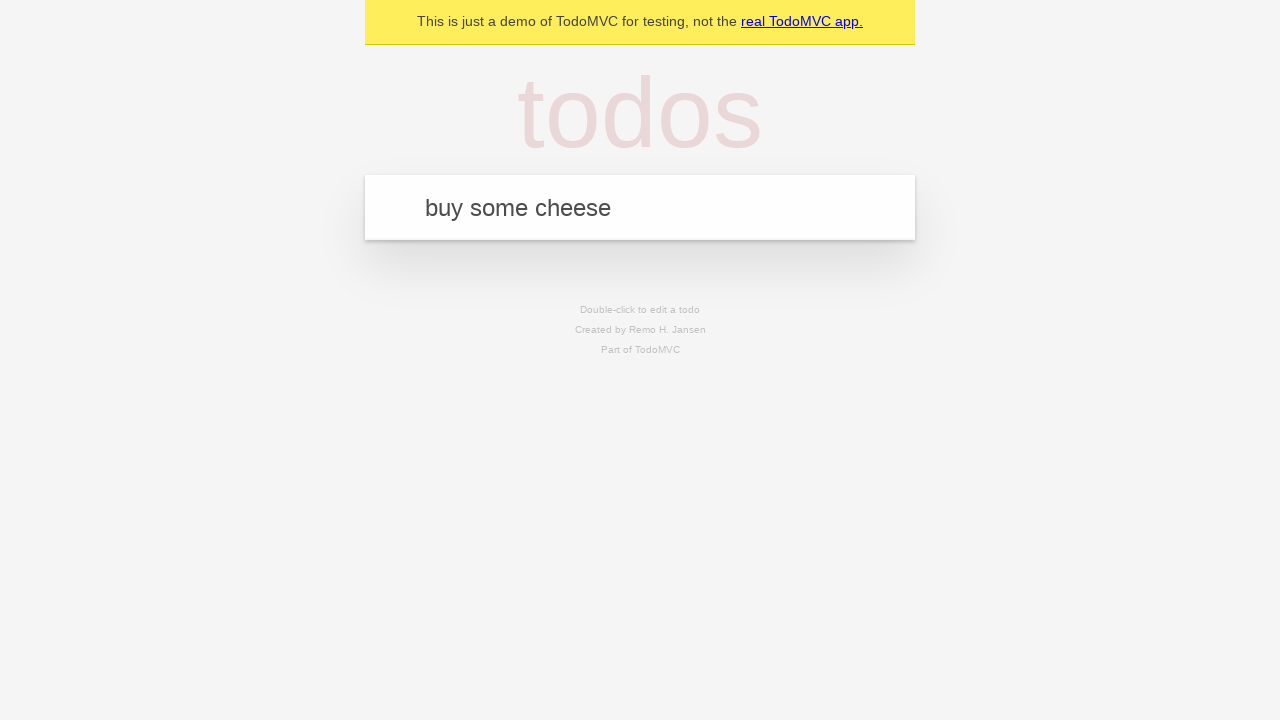

Pressed Enter to add first todo item on internal:attr=[placeholder="What needs to be done?"i]
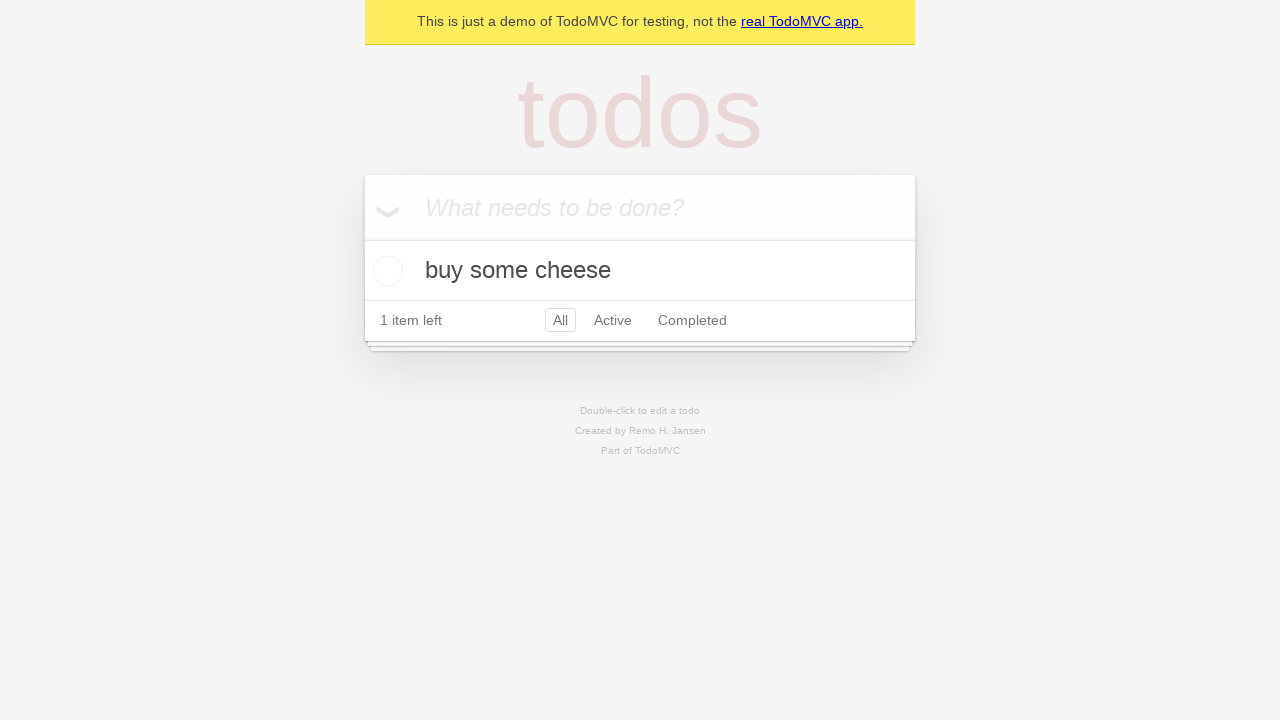

Filled input field with 'feed the cat' on internal:attr=[placeholder="What needs to be done?"i]
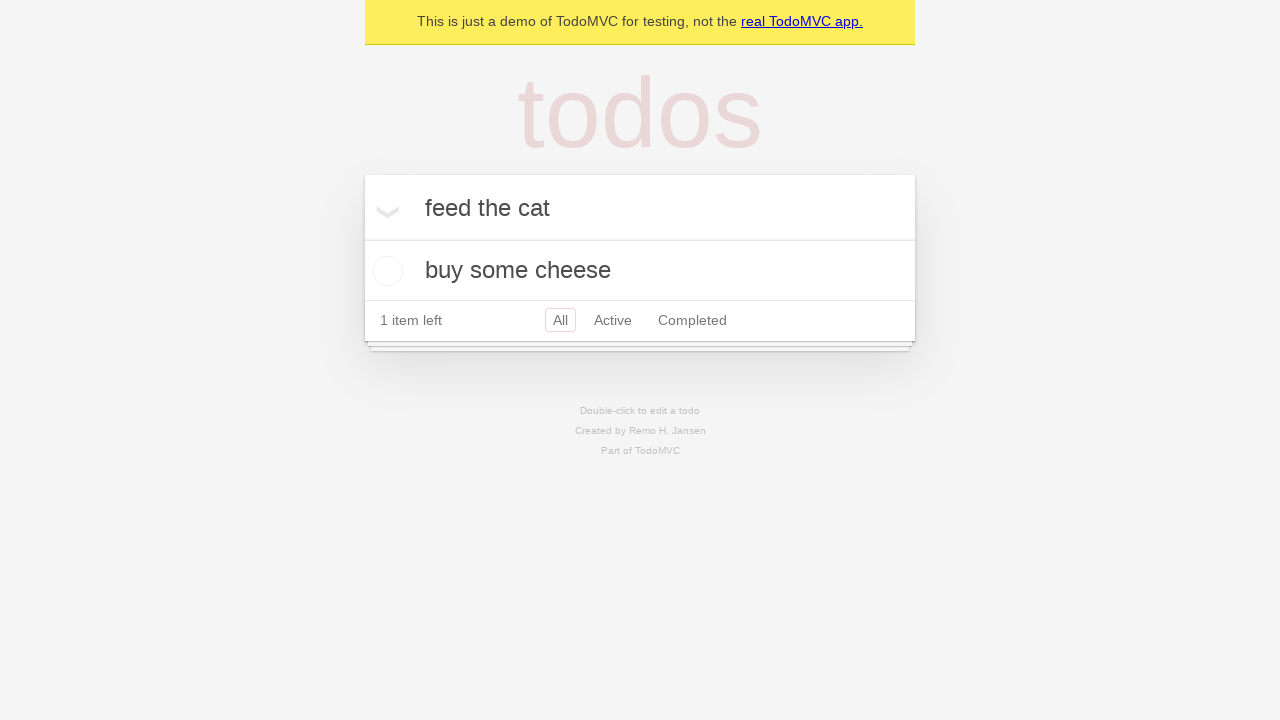

Pressed Enter to add second todo item on internal:attr=[placeholder="What needs to be done?"i]
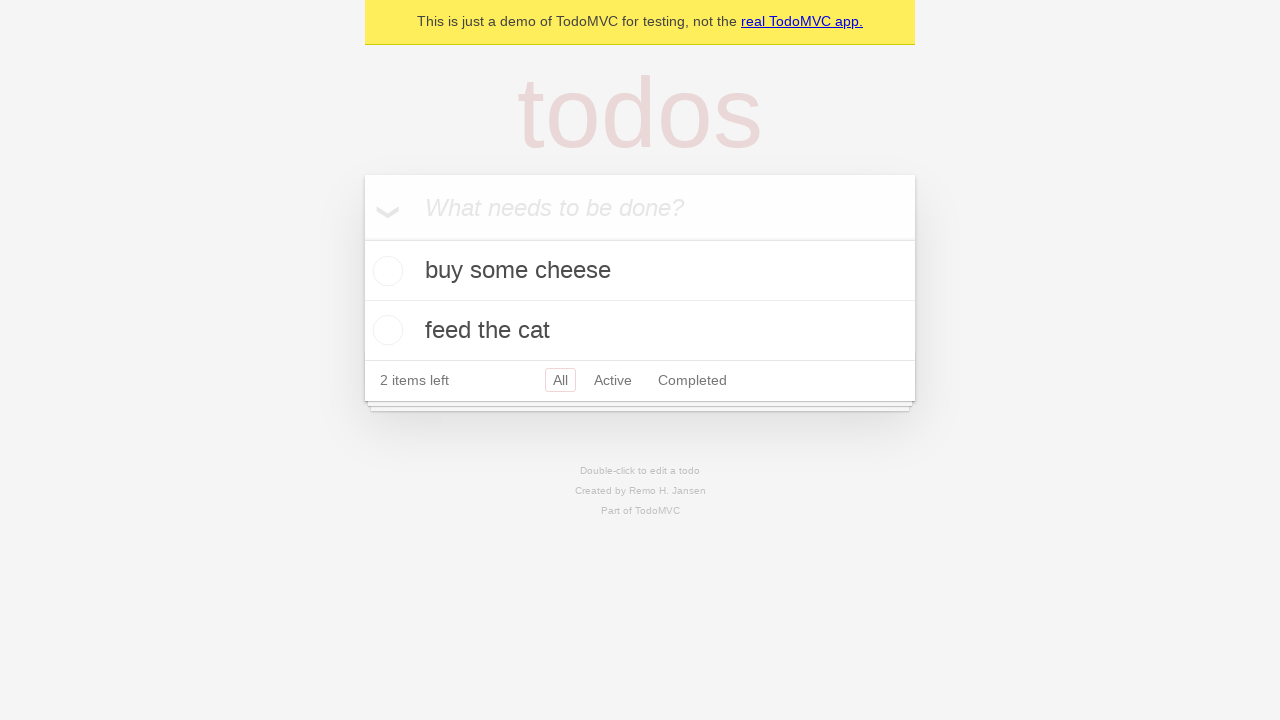

Filled input field with 'book a doctors appointment' on internal:attr=[placeholder="What needs to be done?"i]
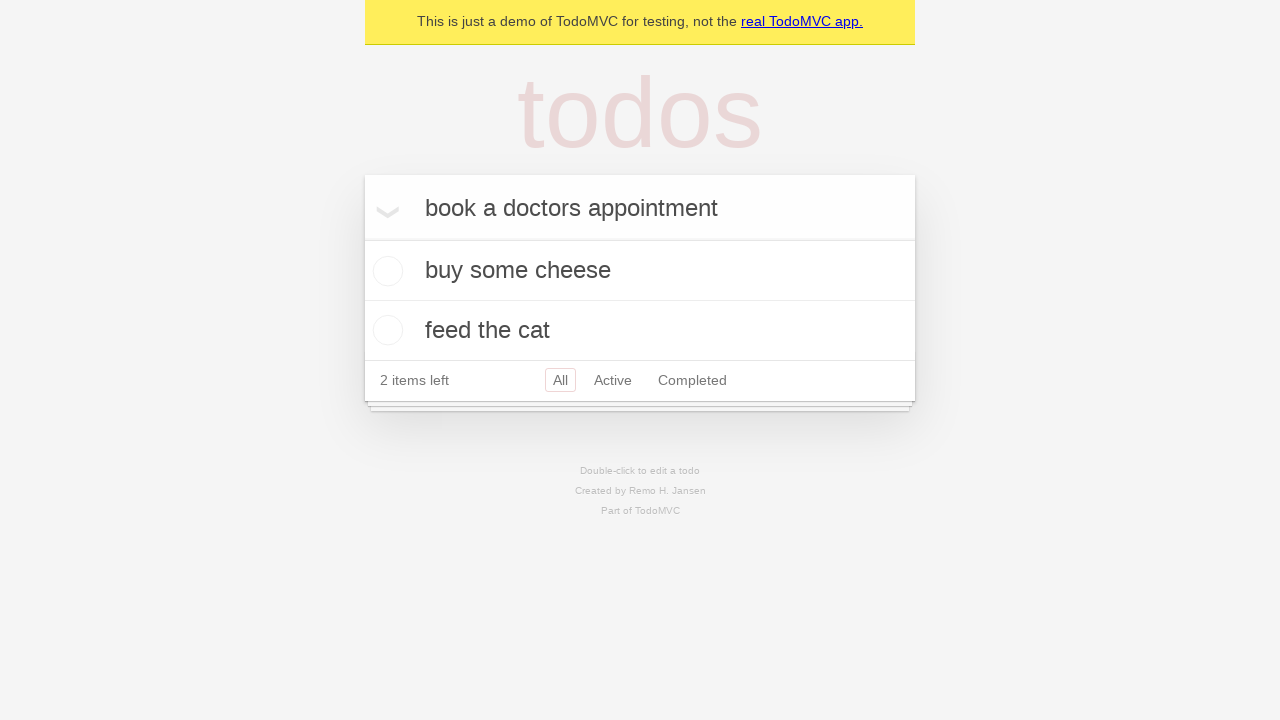

Pressed Enter to add third todo item on internal:attr=[placeholder="What needs to be done?"i]
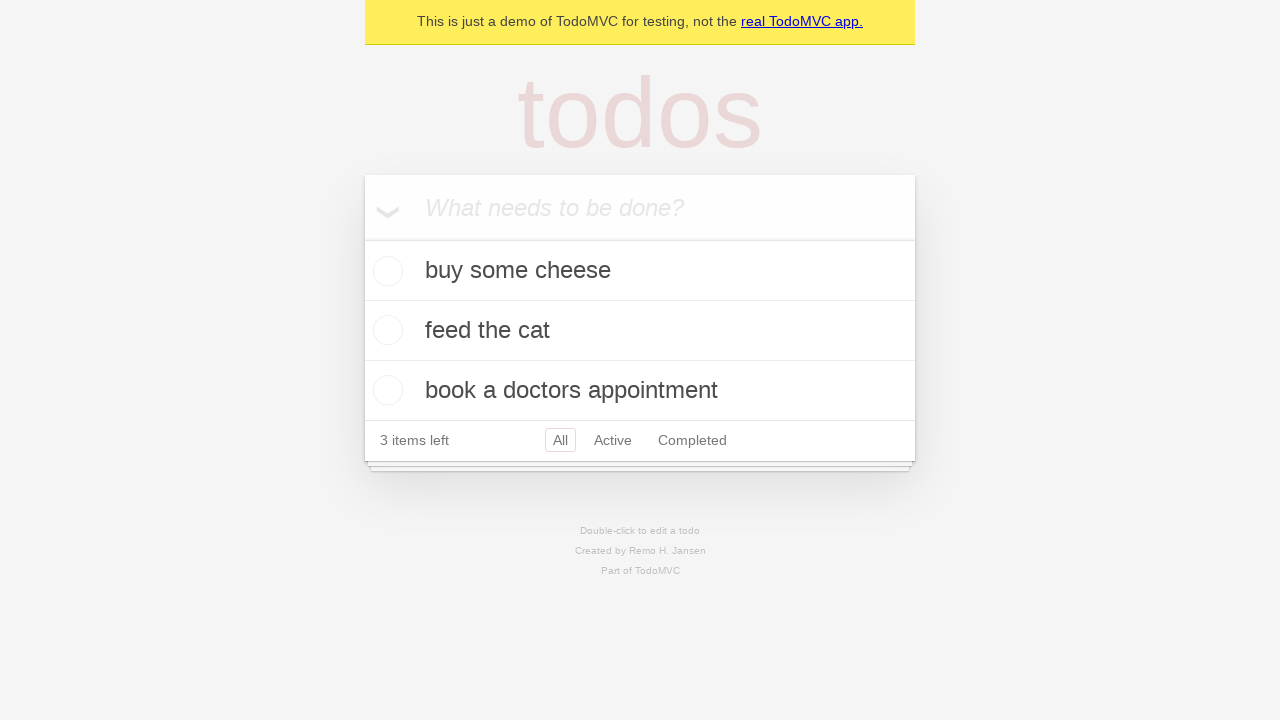

Checked the first todo item as completed at (385, 271) on .todo-list li .toggle >> nth=0
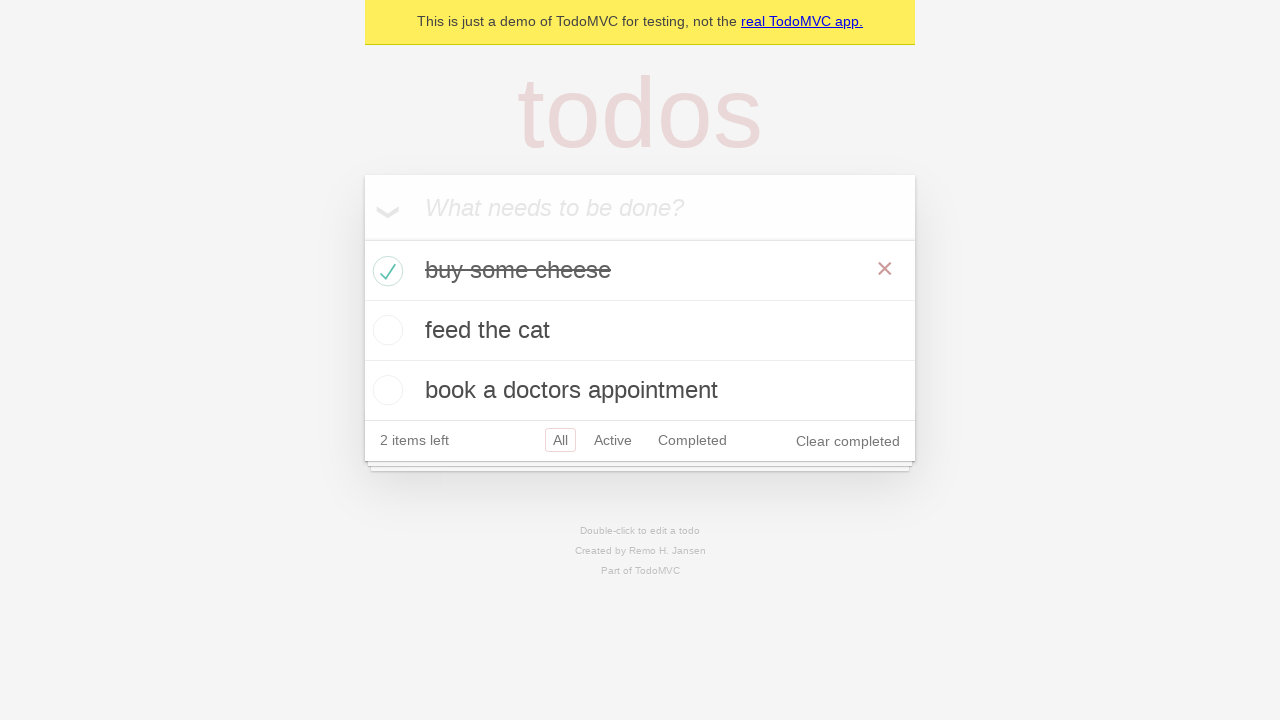

Clicked 'Clear completed' button to remove completed item at (848, 441) on internal:role=button[name="Clear completed"i]
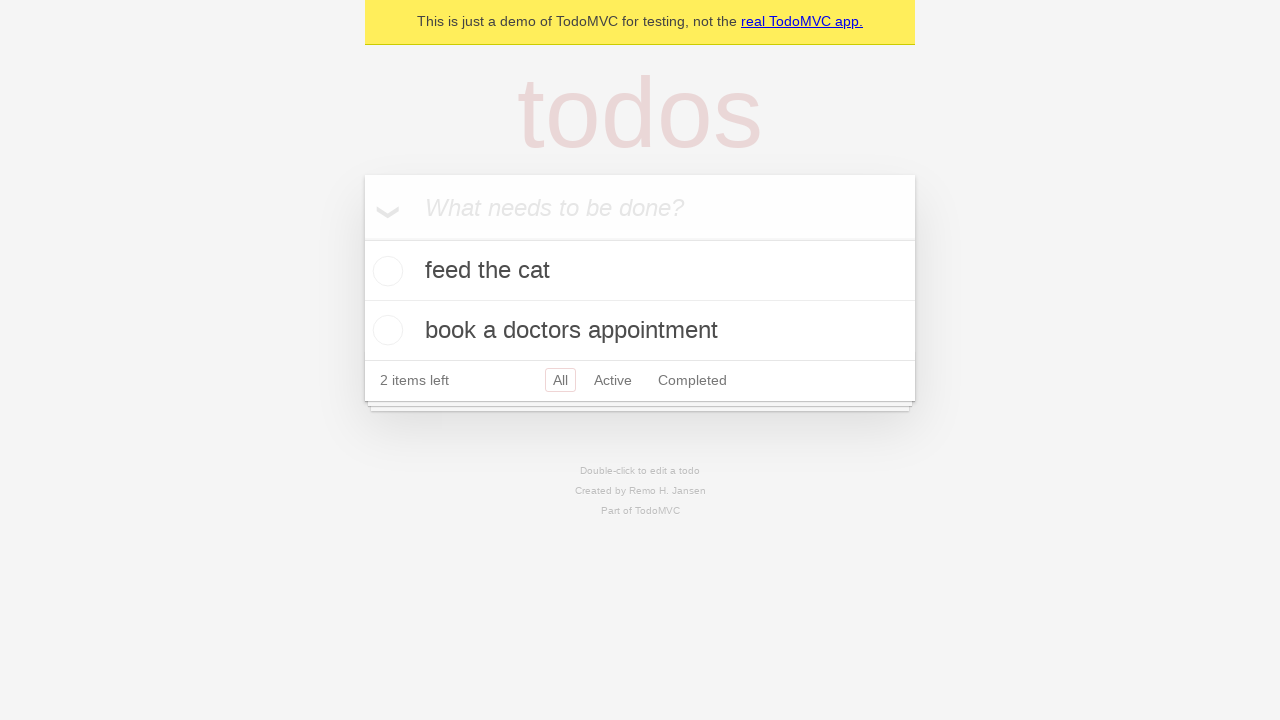

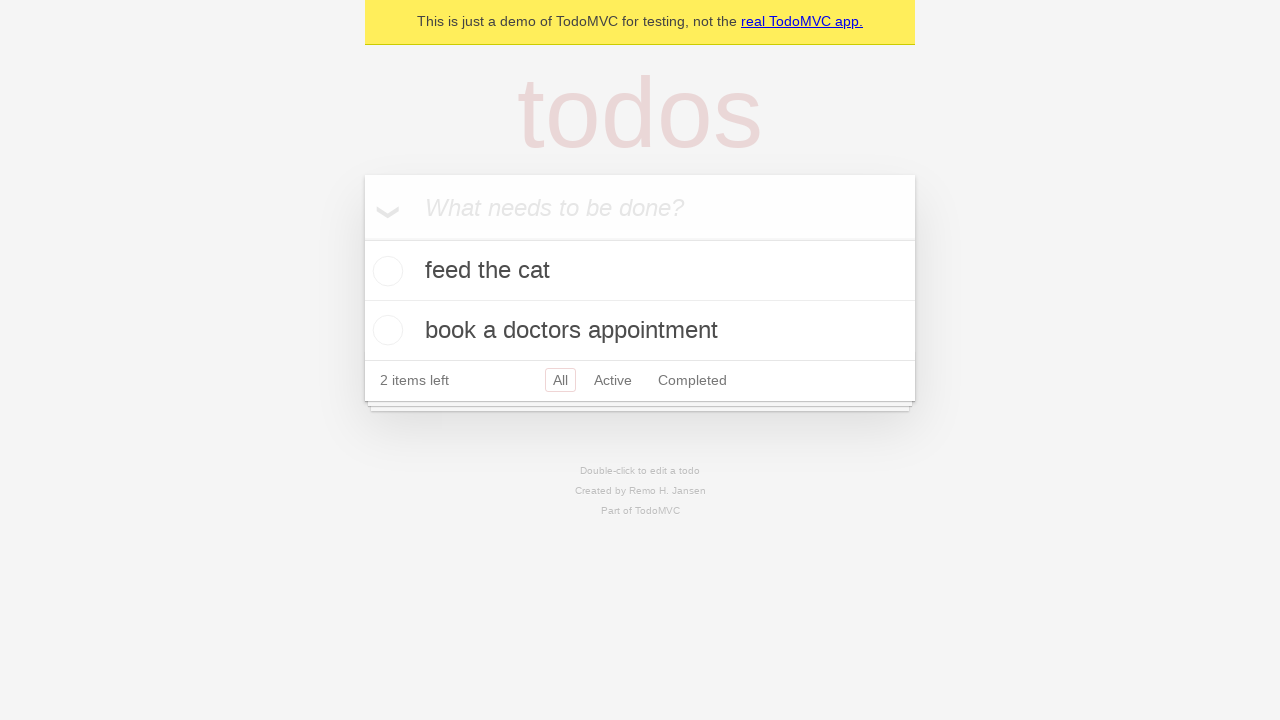